Tests checkbox selection, radio button toggling, and passenger count selection on a flight booking form

Starting URL: https://rahulshettyacademy.com/dropdownsPractise/

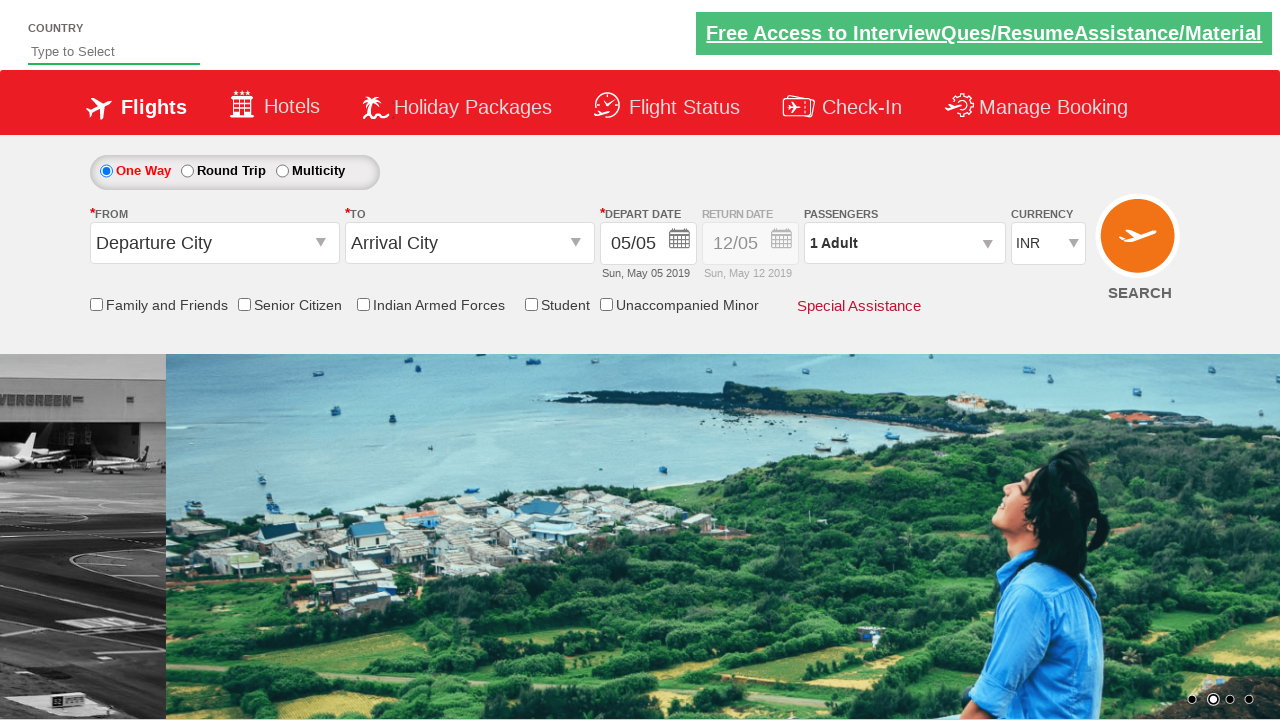

Clicked Senior Citizen Discount checkbox at (298, 306) on label[for='ctl00_mainContent_chk_SeniorCitizenDiscount']
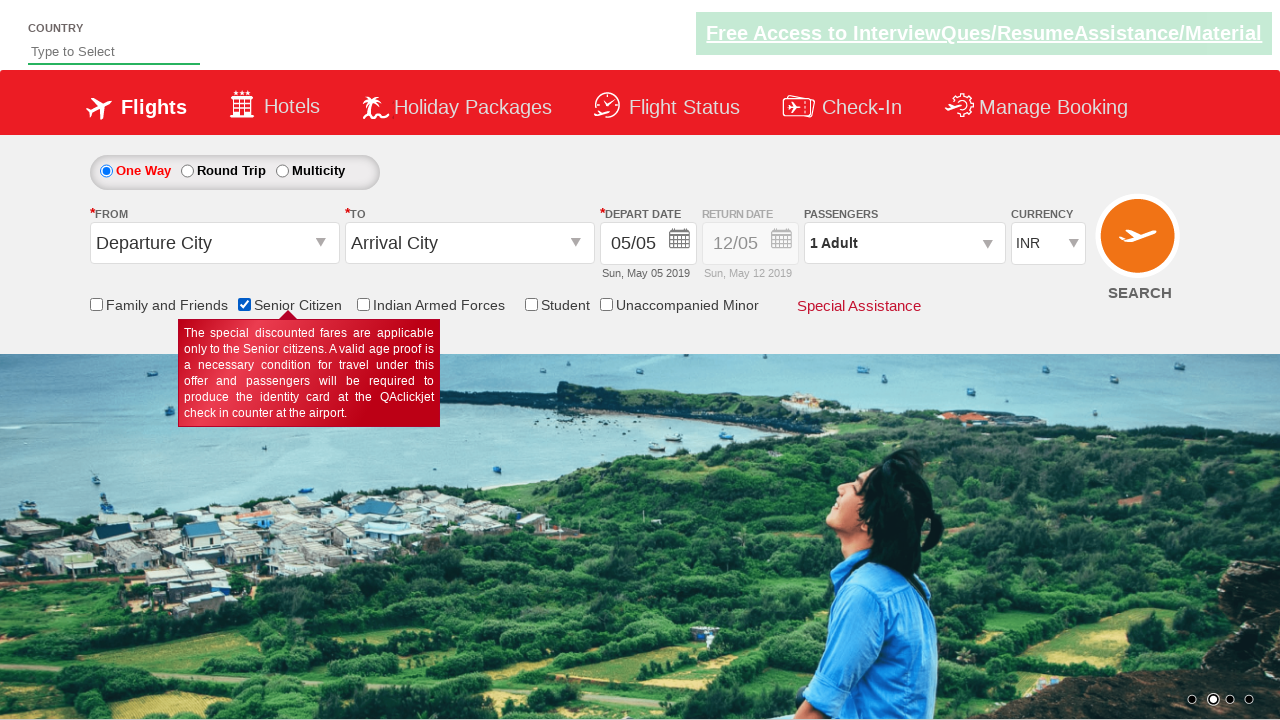

Selected Round Trip radio button to enable return date at (187, 171) on #ctl00_mainContent_rbtnl_Trip_1
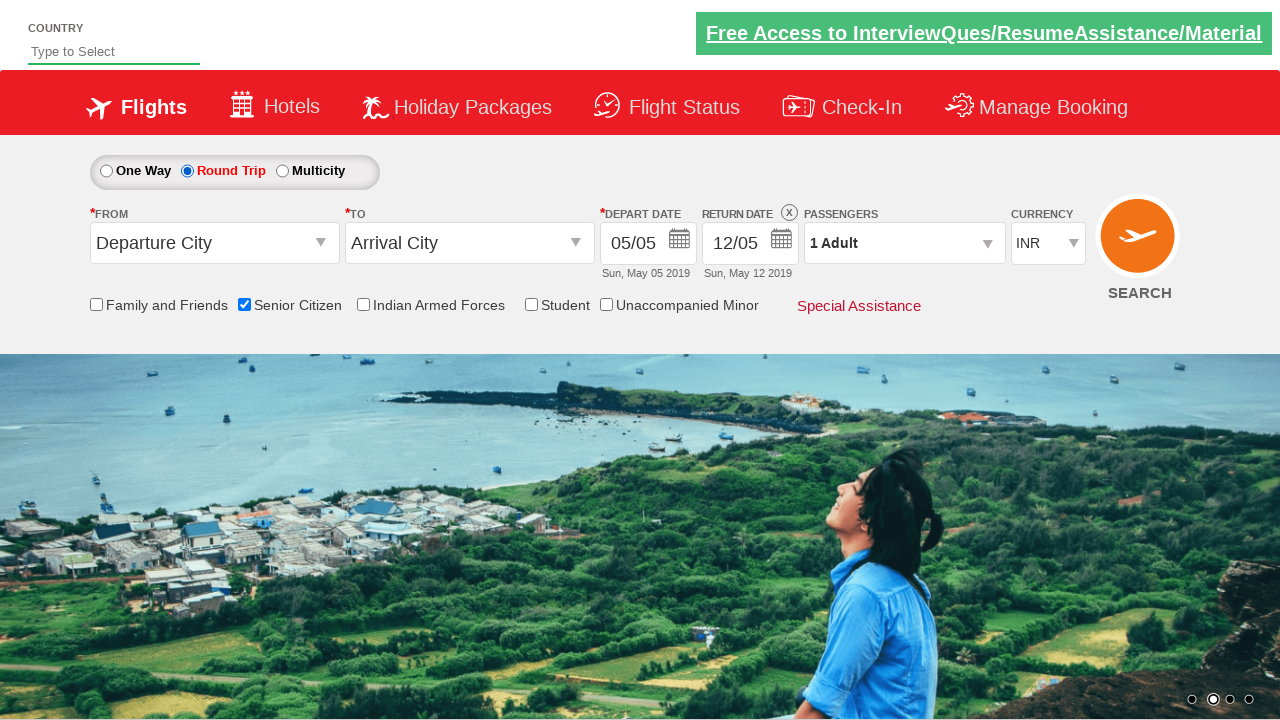

Opened passenger selection dropdown at (904, 243) on #divpaxinfo
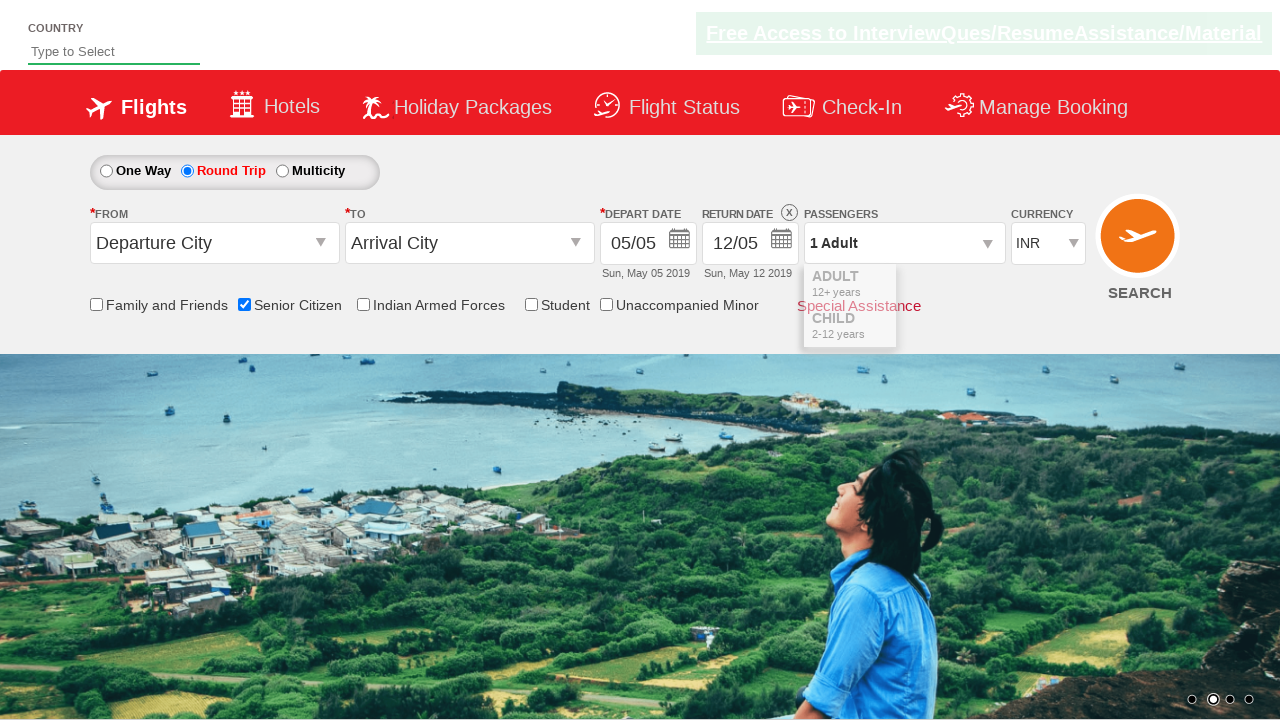

Increased adult passenger count (iteration 1/4) at (982, 288) on #hrefIncAdt
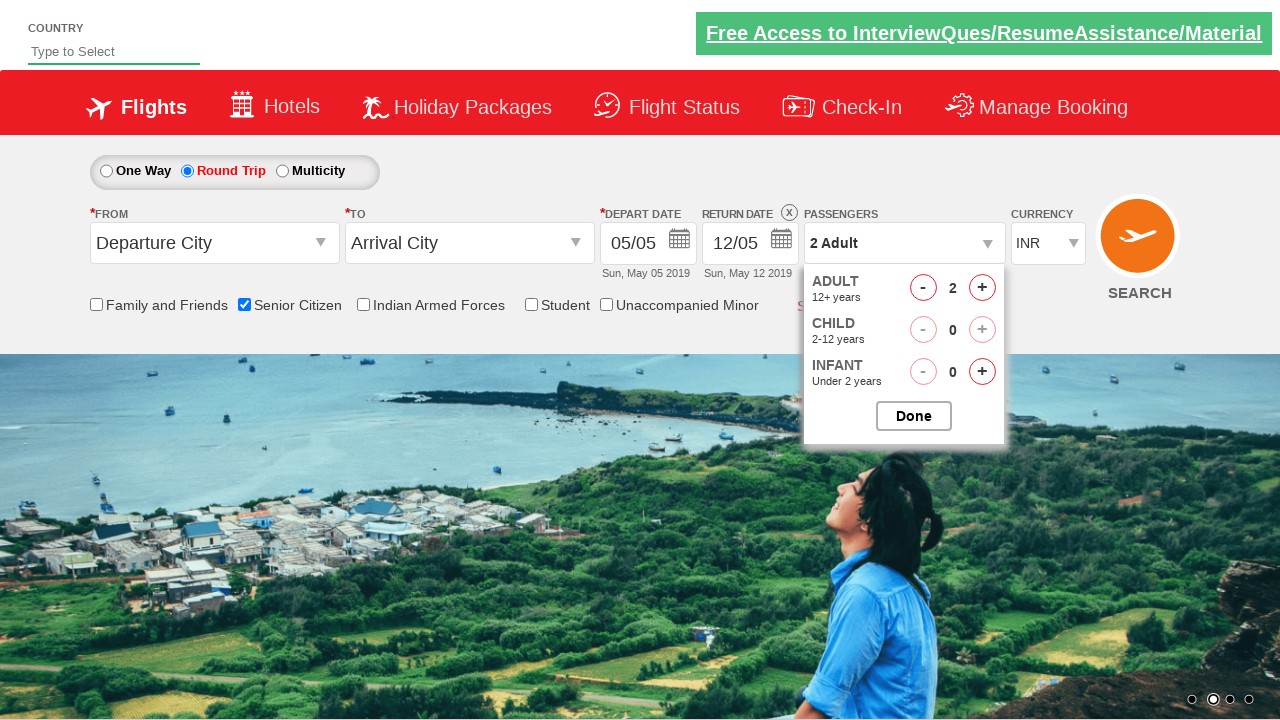

Increased adult passenger count (iteration 2/4) at (982, 288) on #hrefIncAdt
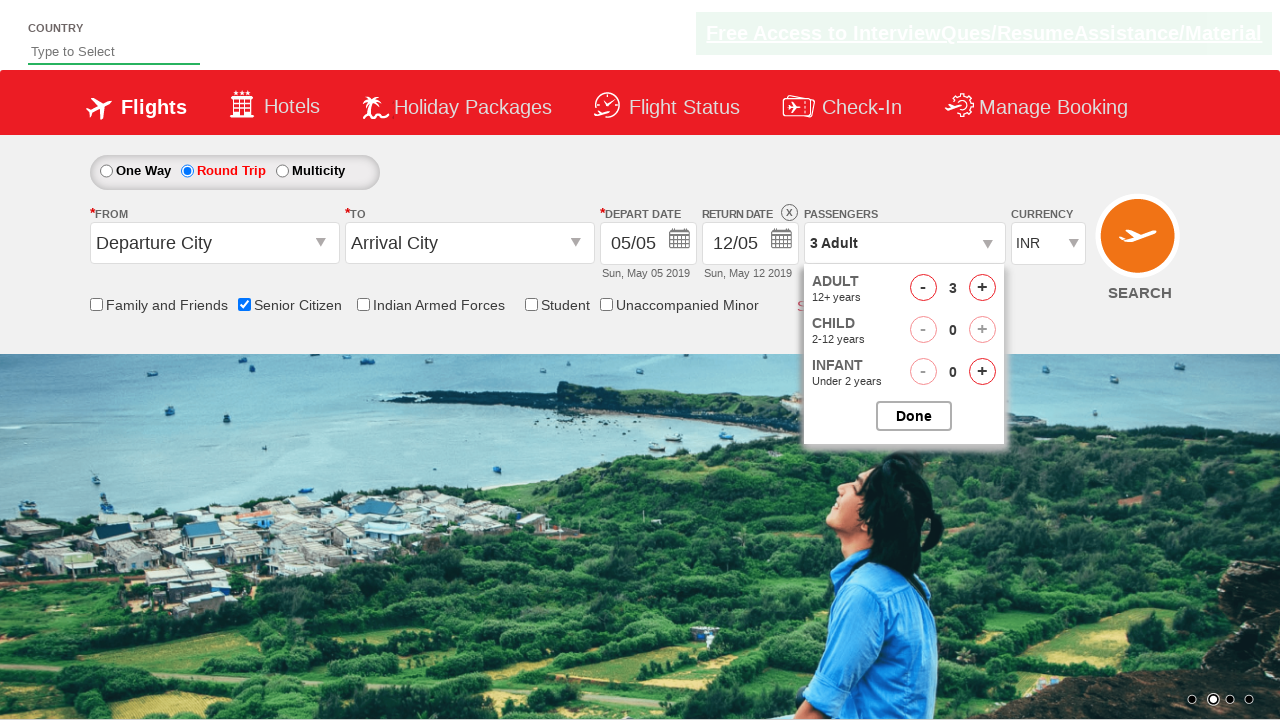

Increased adult passenger count (iteration 3/4) at (982, 288) on #hrefIncAdt
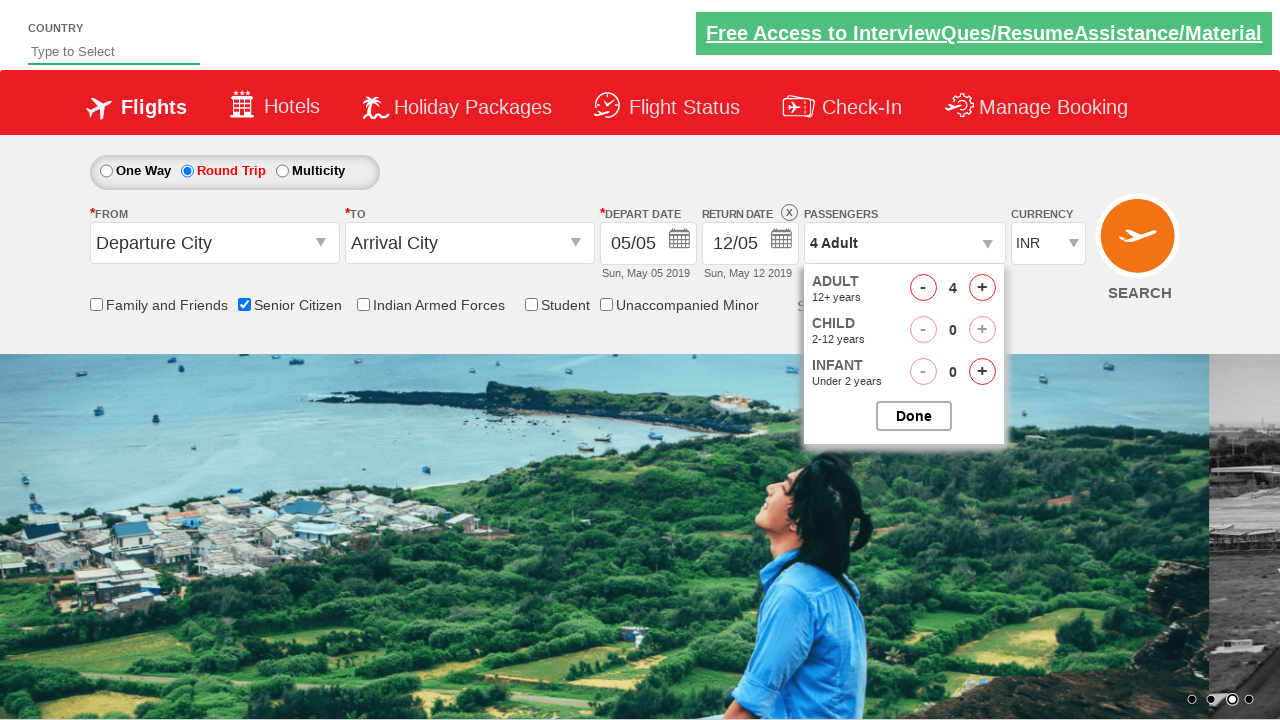

Increased adult passenger count (iteration 4/4) at (982, 288) on #hrefIncAdt
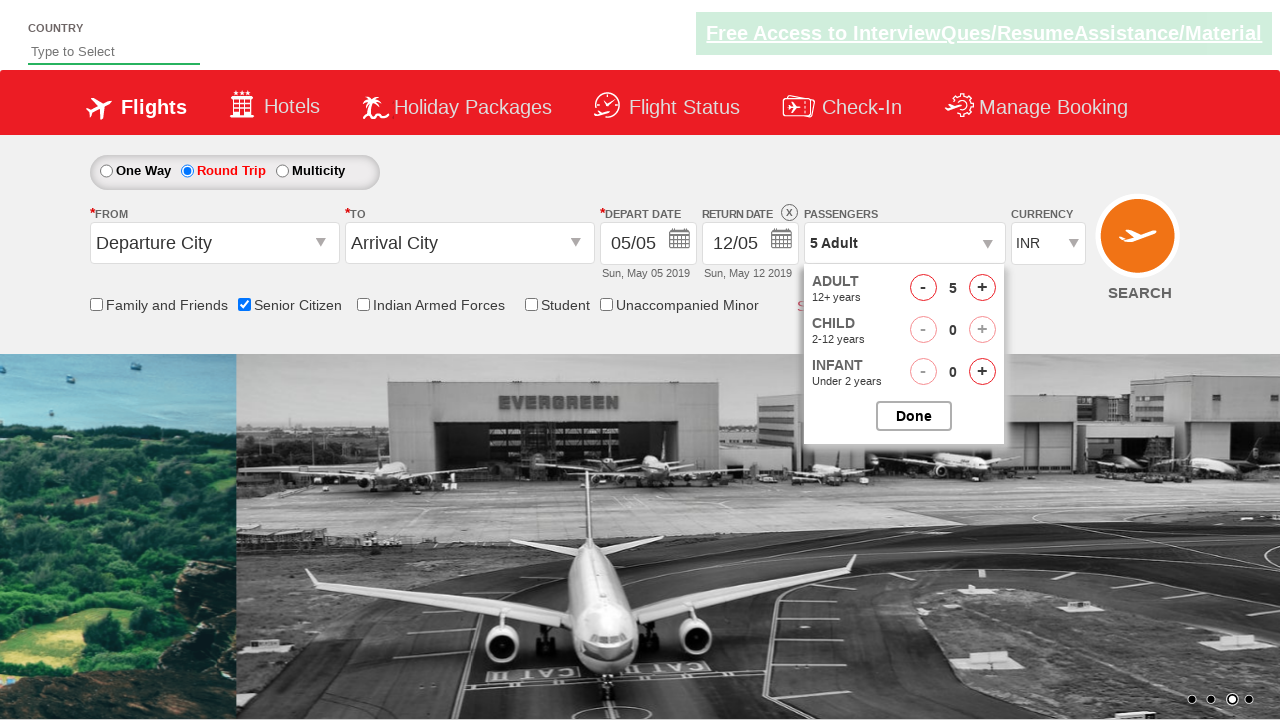

Closed passenger selection dropdown at (914, 416) on #btnclosepaxoption
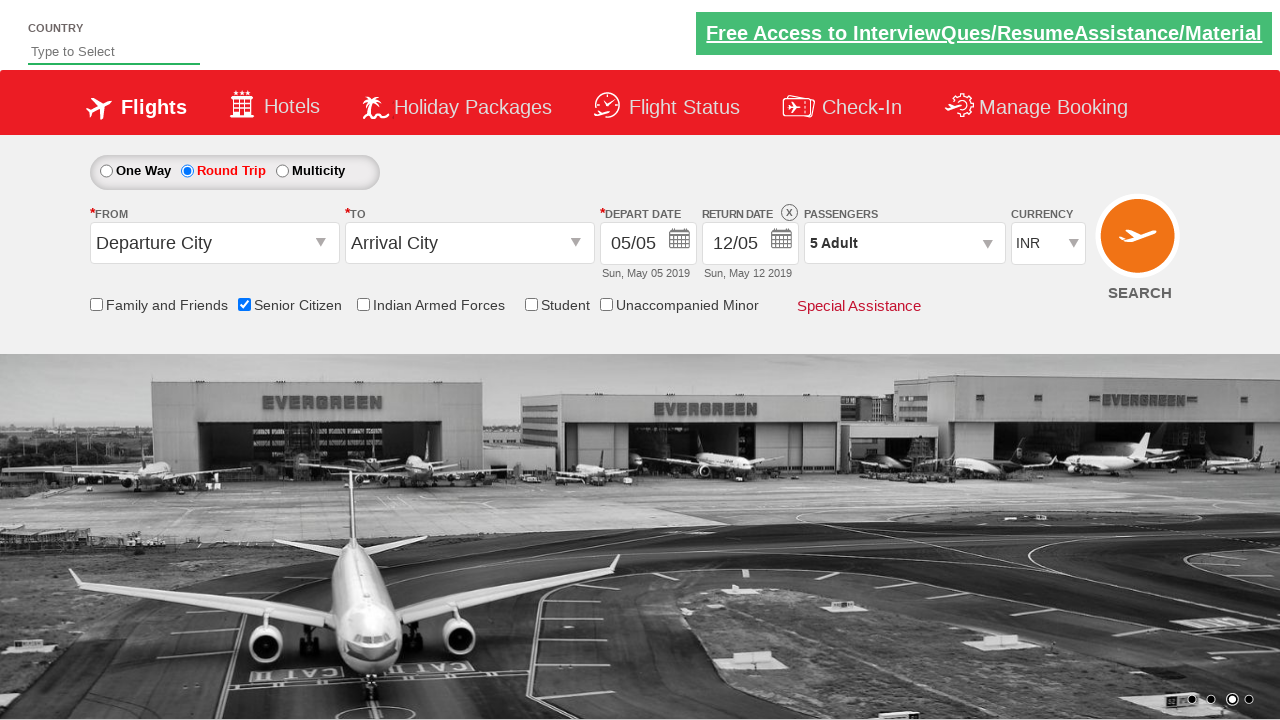

Verified passenger count displays '5 Adult'
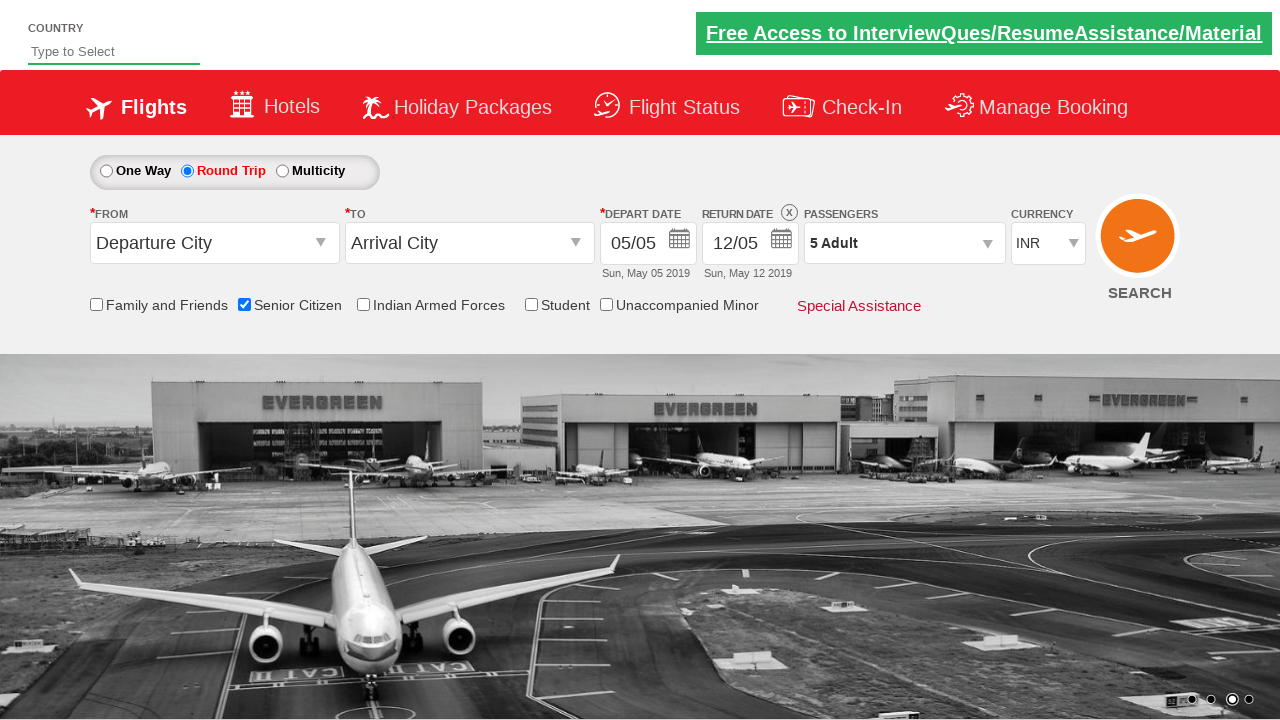

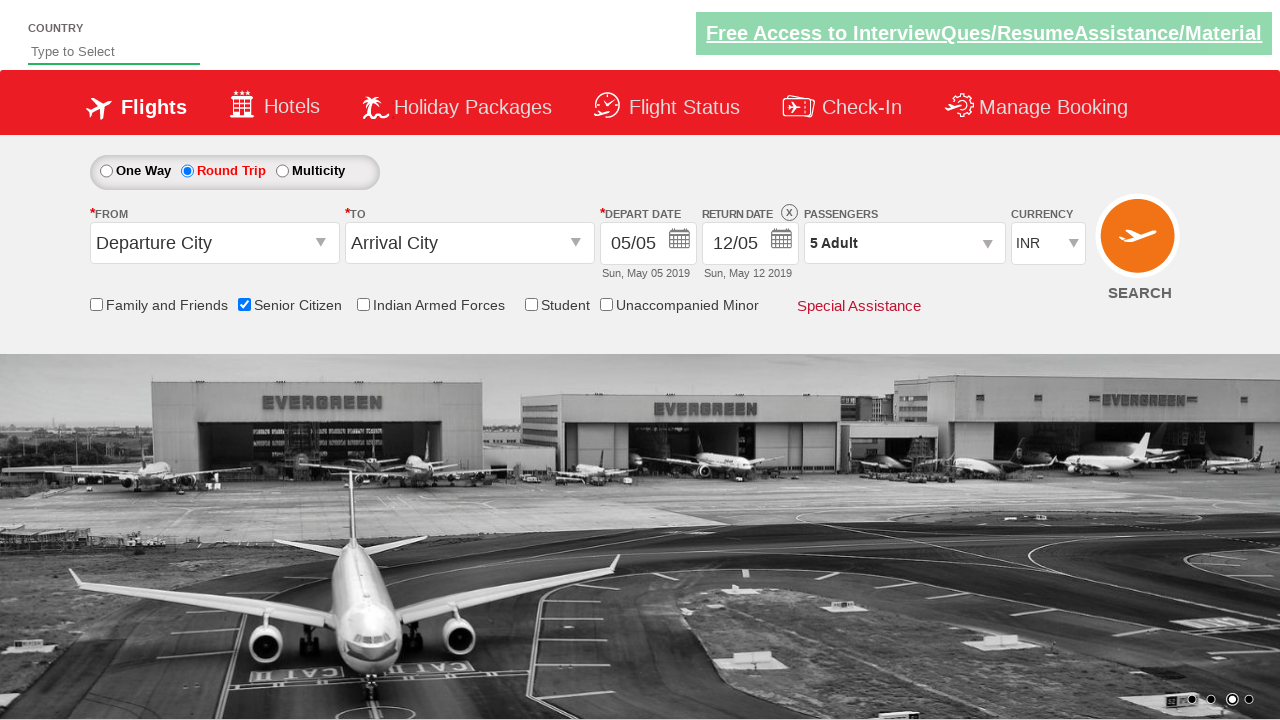